Tests file upload functionality by selecting a file and clicking the upload button on a test page

Starting URL: https://the-internet.herokuapp.com/upload

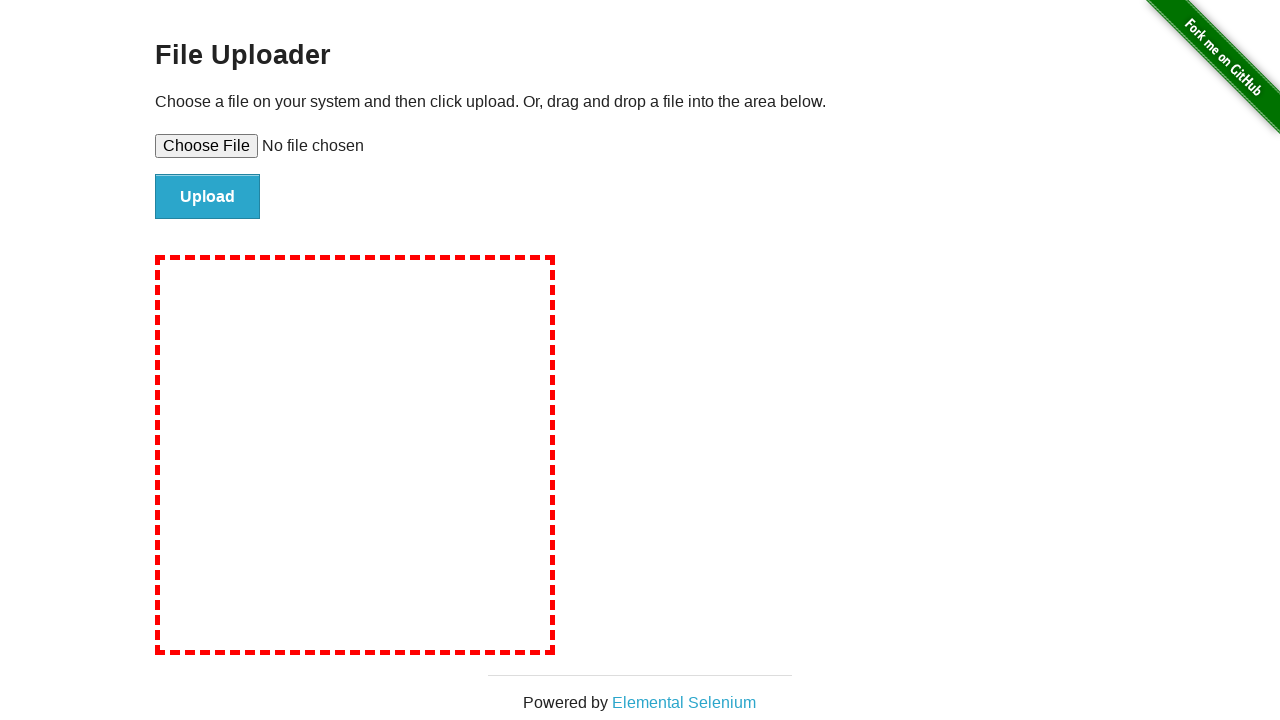

Created temporary test file for upload
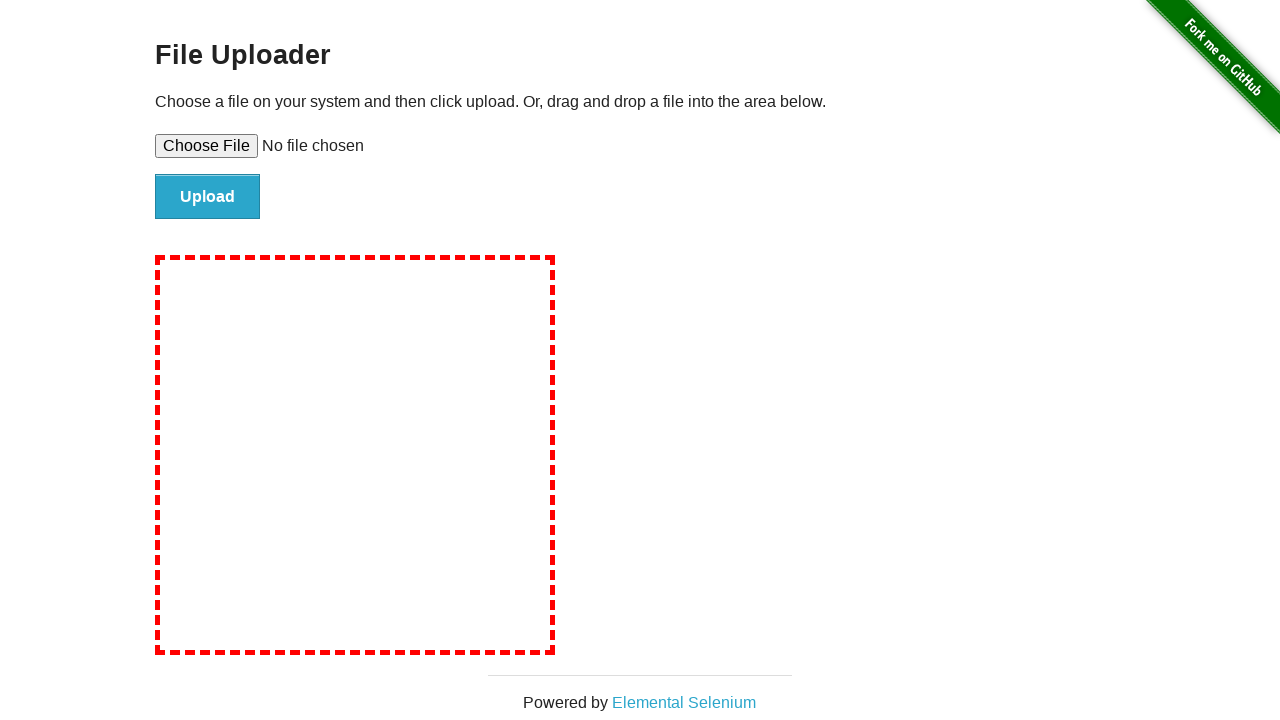

Selected test file in file upload input
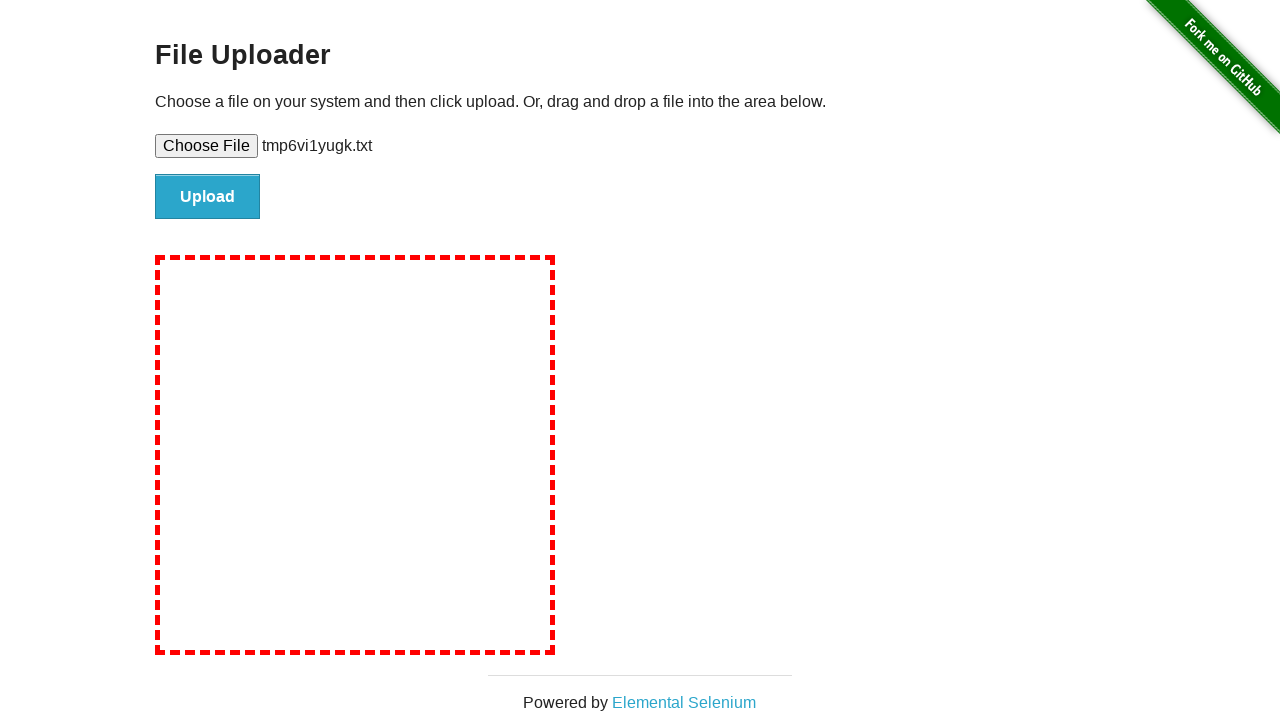

Clicked upload button to submit file at (208, 197) on #file-submit
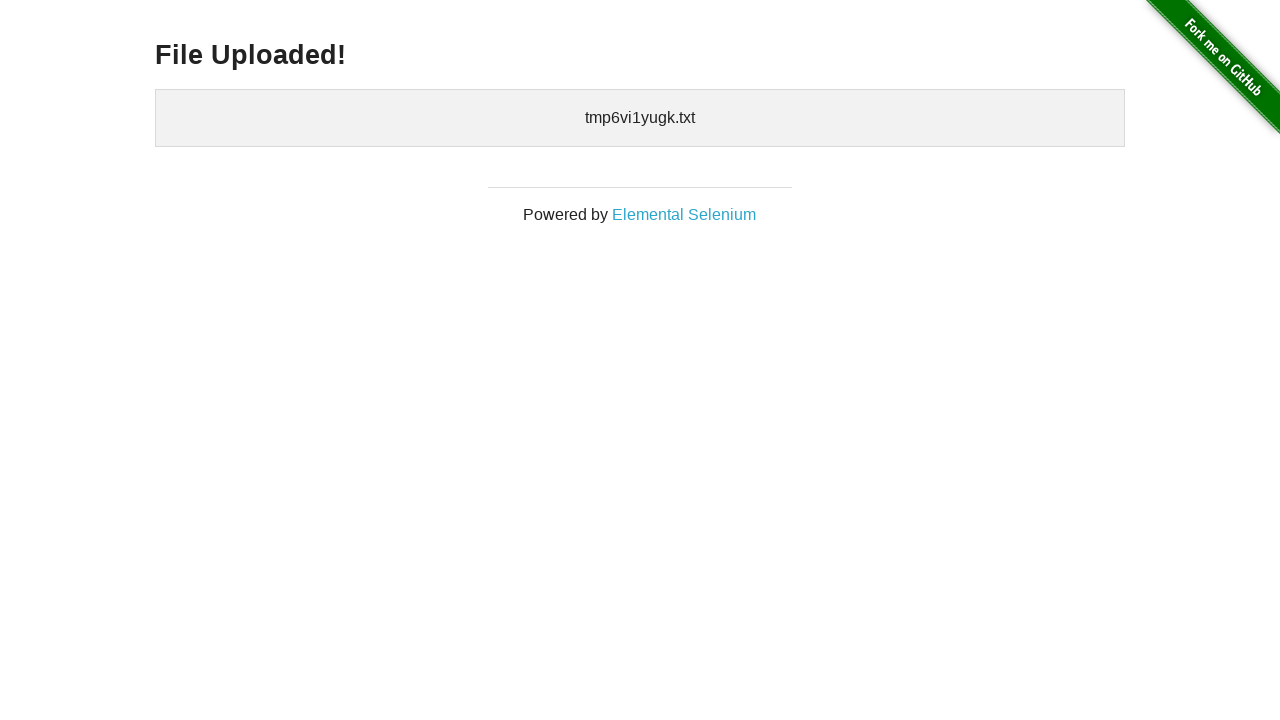

Upload completed and confirmation element appeared
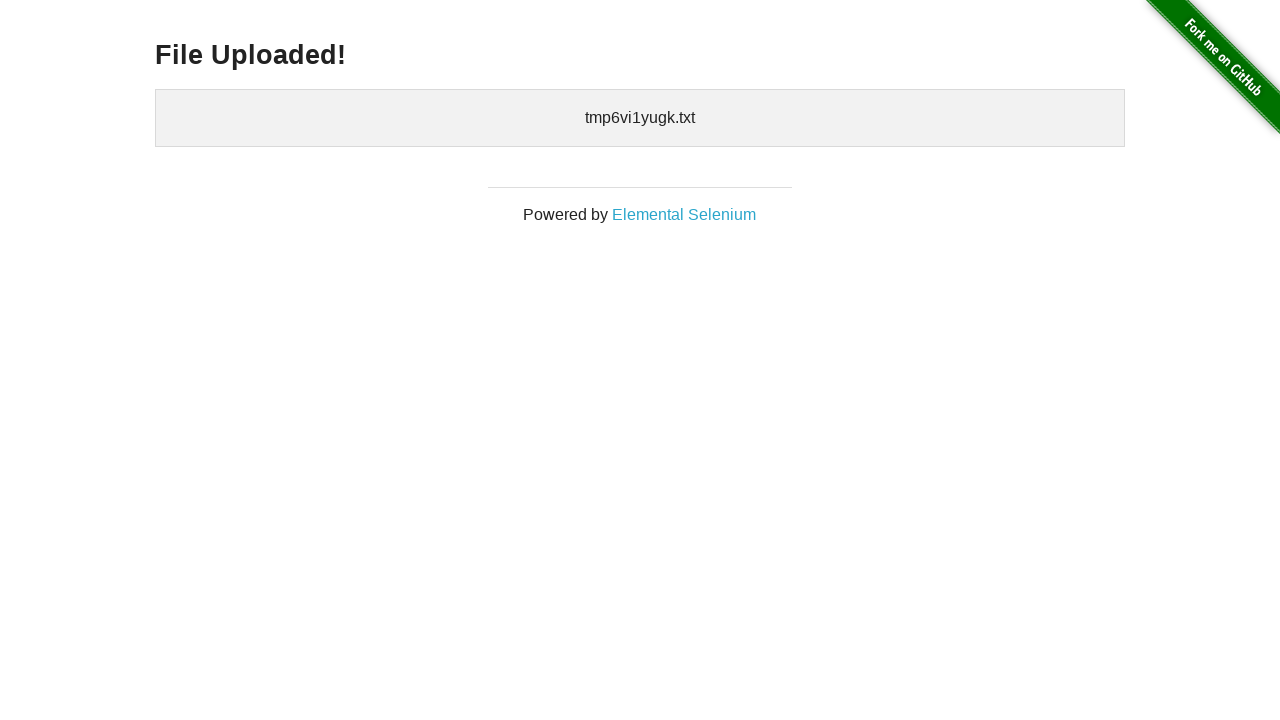

Cleaned up temporary test file
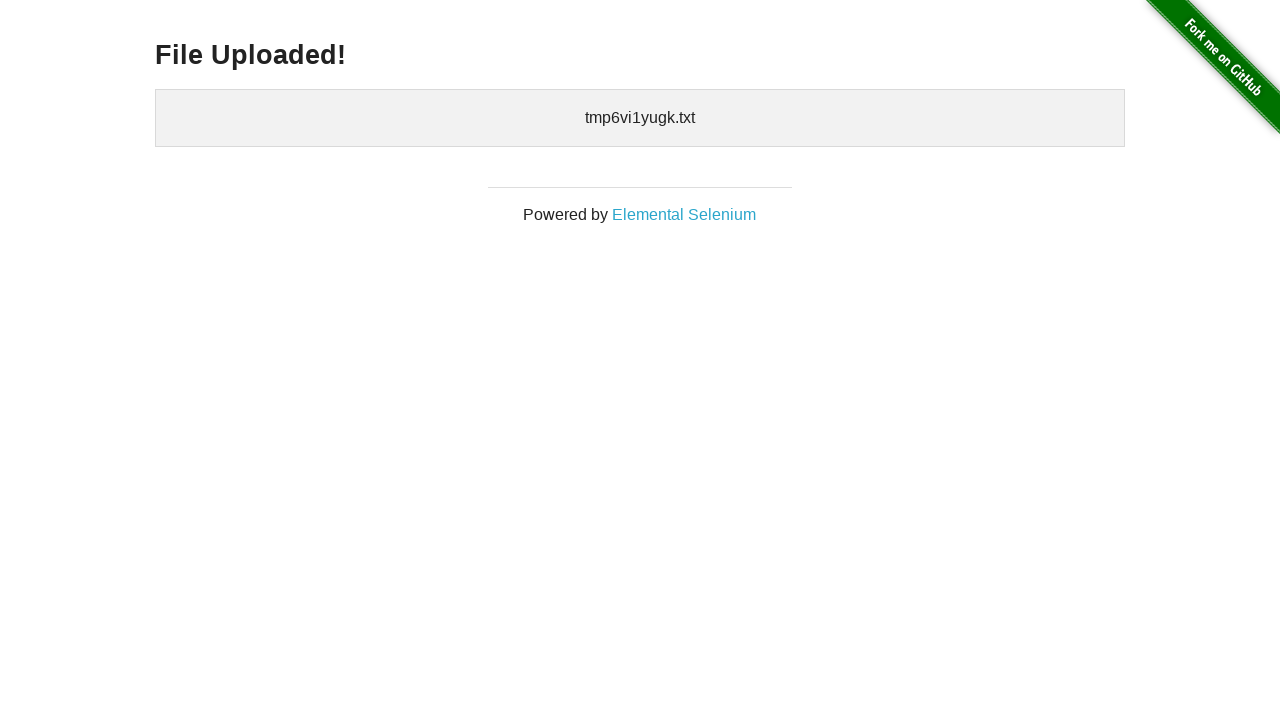

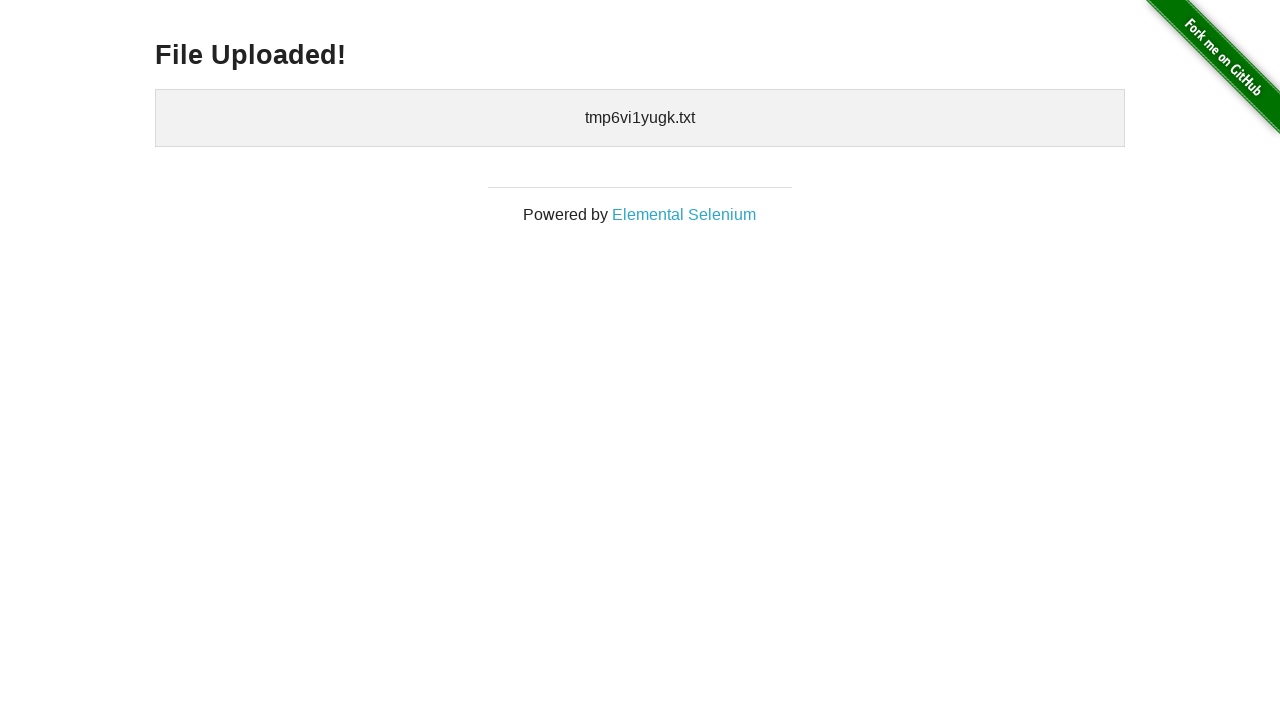